Clicks on the YouTube icon to navigate to Tatacliq's YouTube channel

Starting URL: https://www.tatacliq.com/

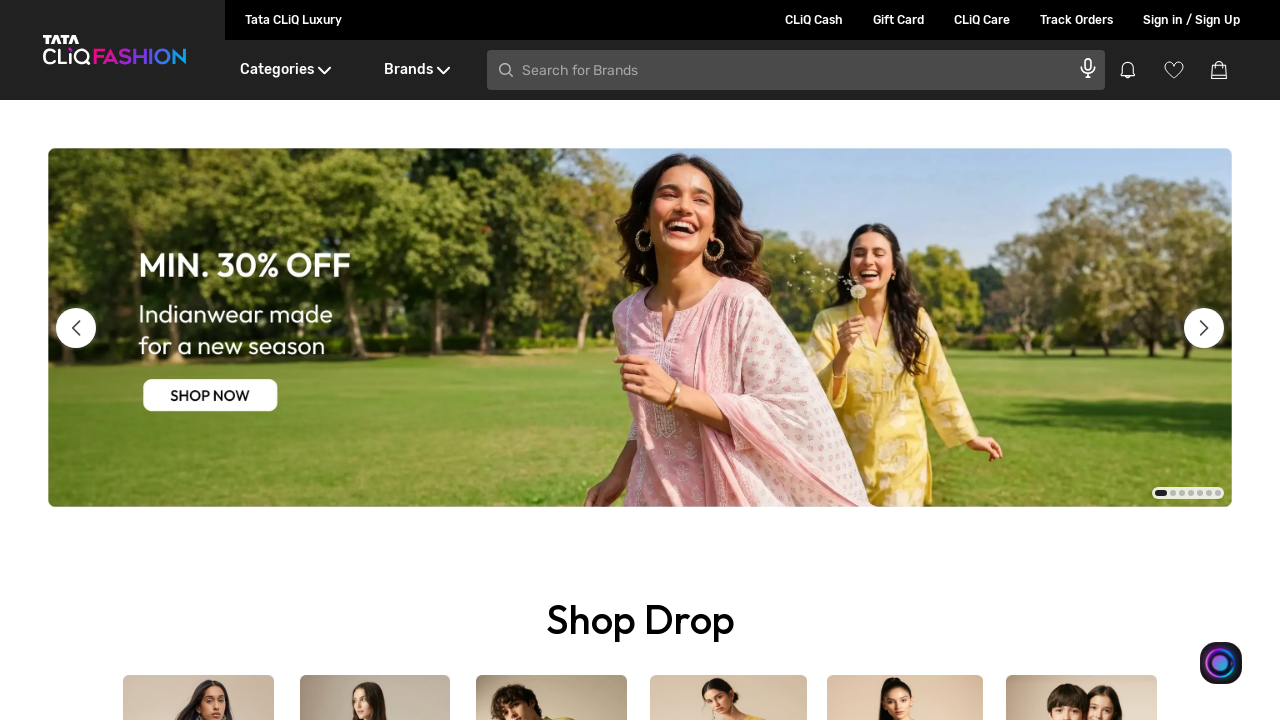

Scrolled down to footer area
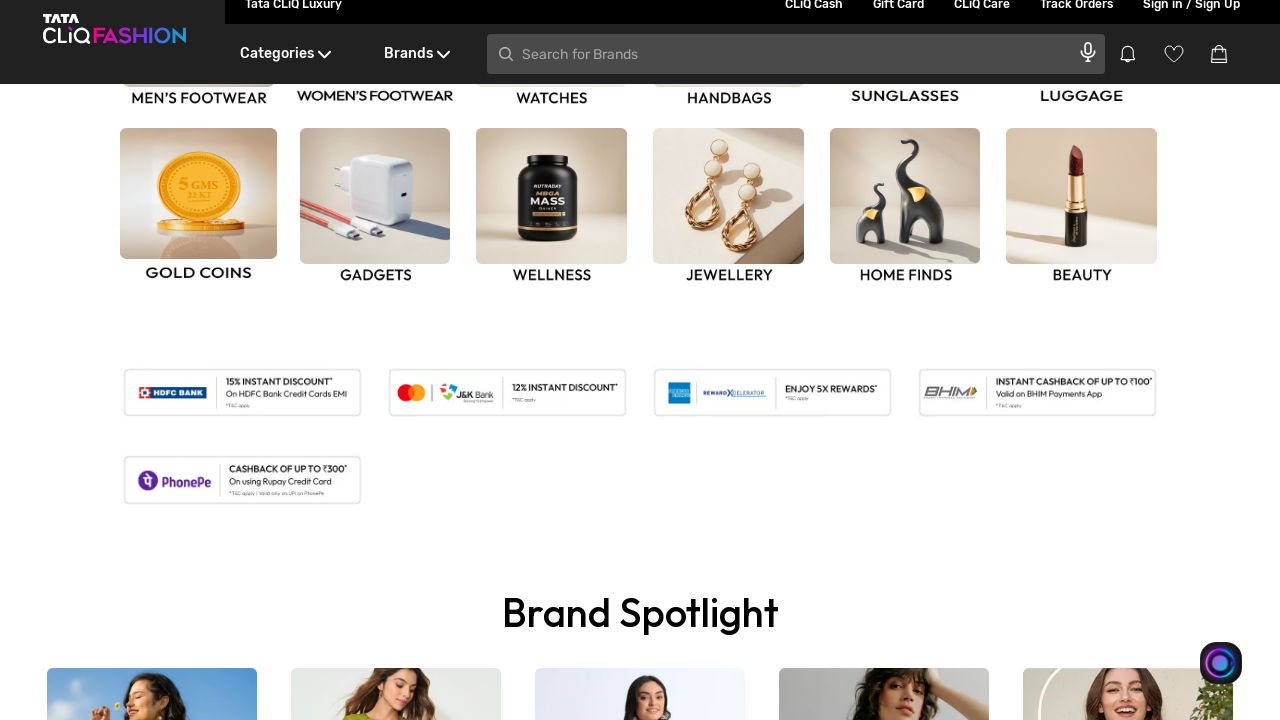

Clicked on YouTube icon to navigate to Tatacliq's YouTube channel at (670, 360) on a[href='https://www.youtube.com/channel/UCUwkaWqIcl9dYQccKkM0VRA']
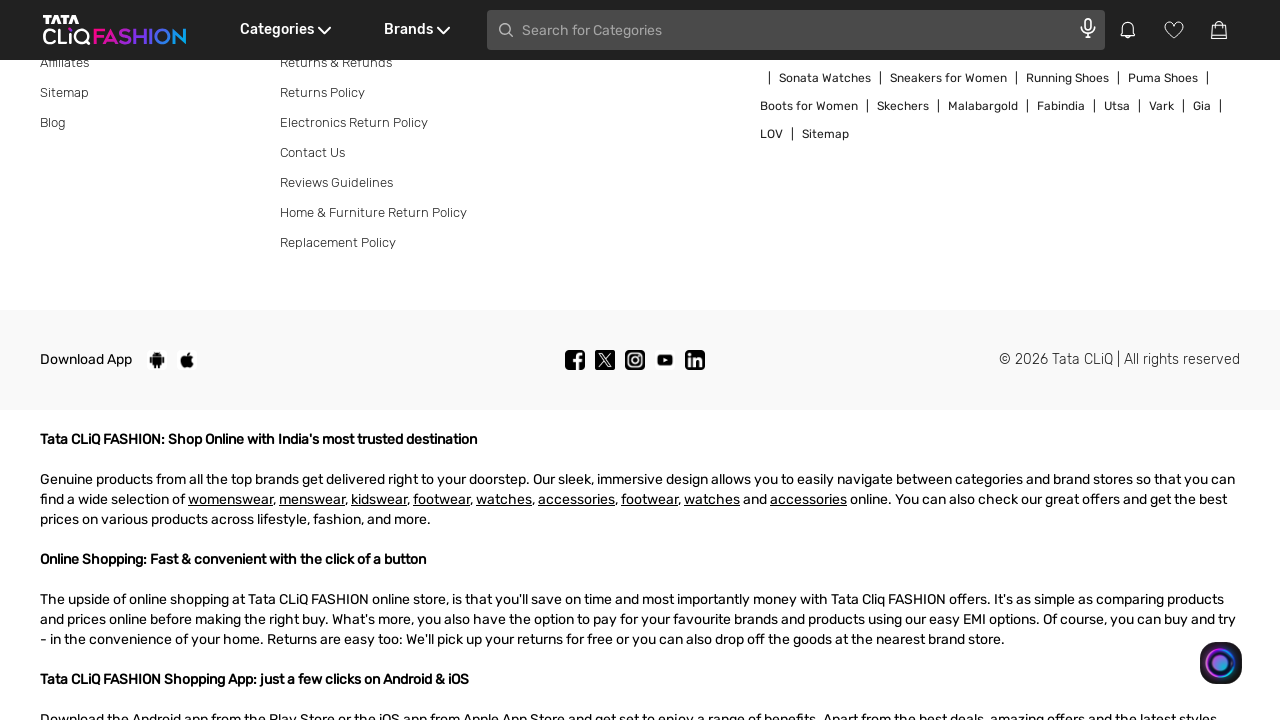

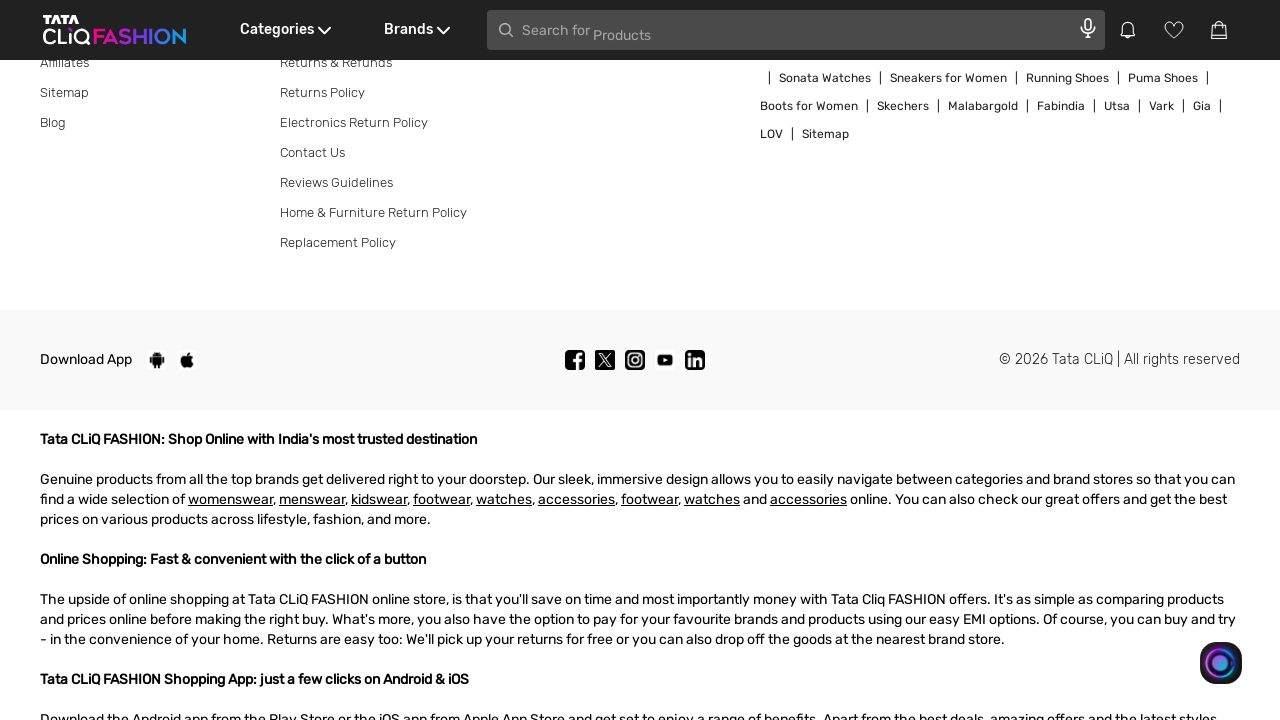